Tests the shopping flow by navigating to shop, selecting a product (Selenium Ruby), adding it to cart, and viewing the cart

Starting URL: http://practice.automationtesting.in/

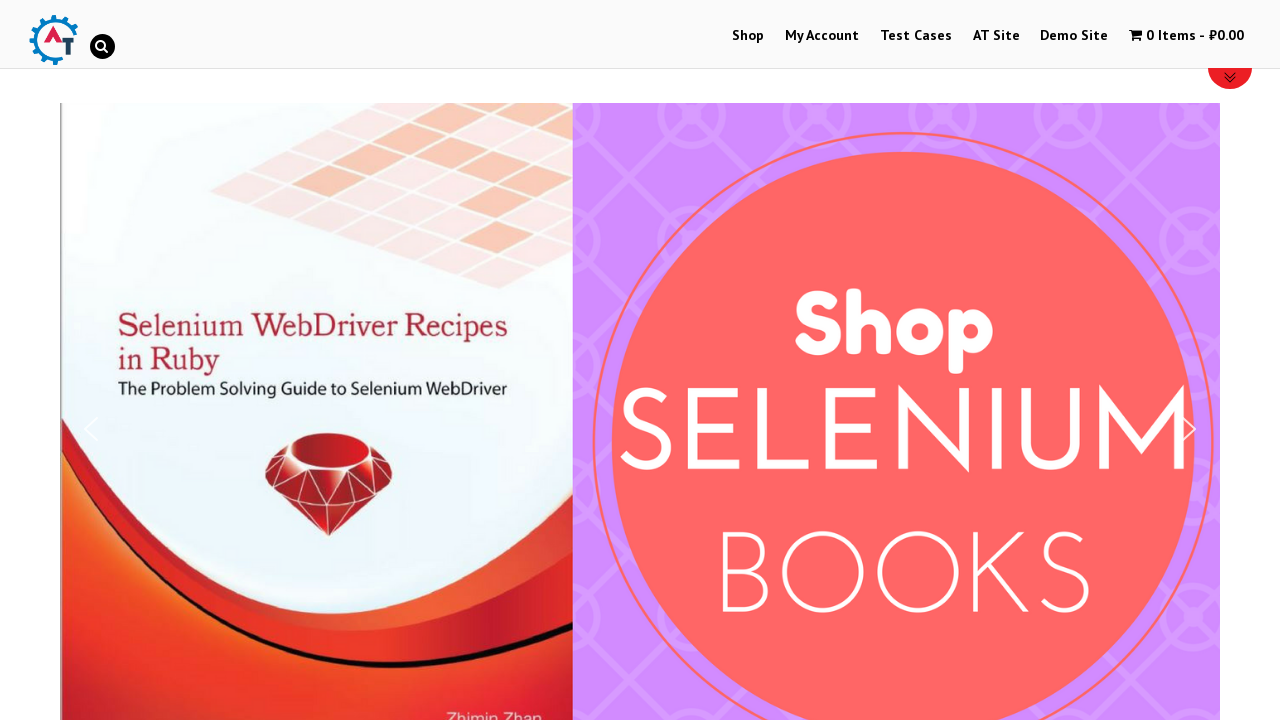

Clicked on Shop link to navigate to shop page at (748, 36) on text=Shop
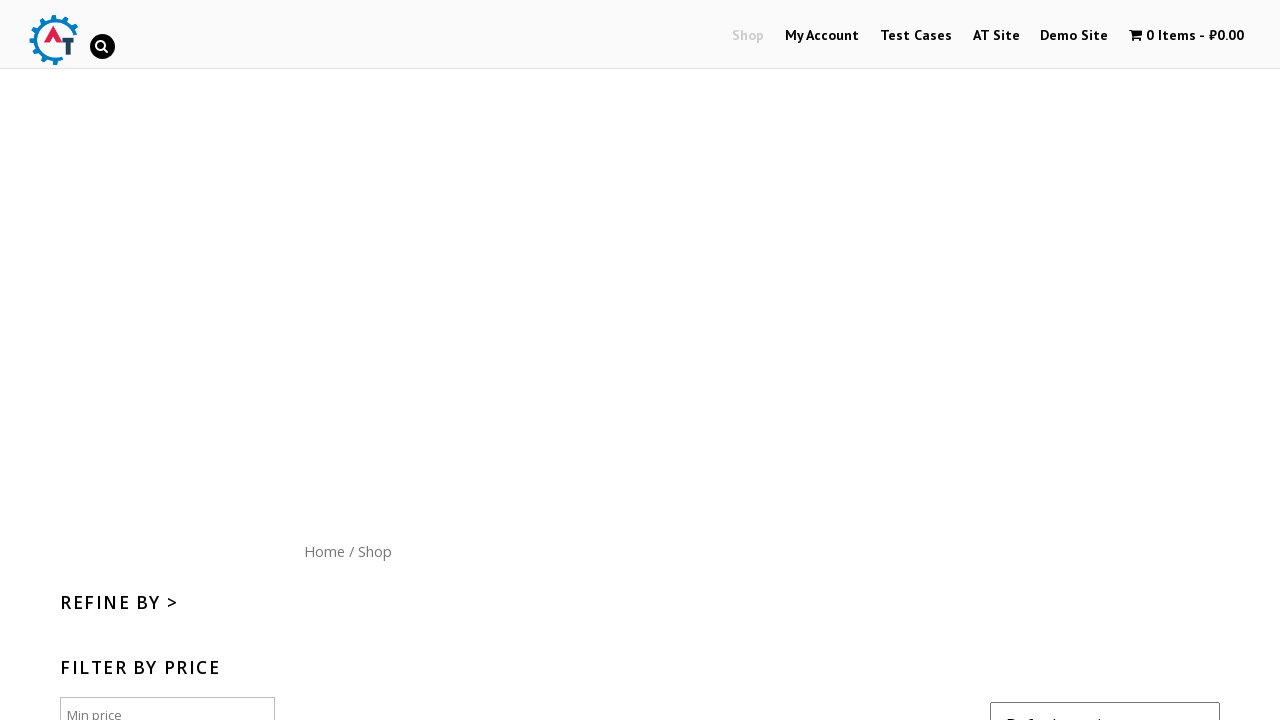

Clicked on Selenium Ruby product image at (878, 361) on img[alt='Selenium Ruby']
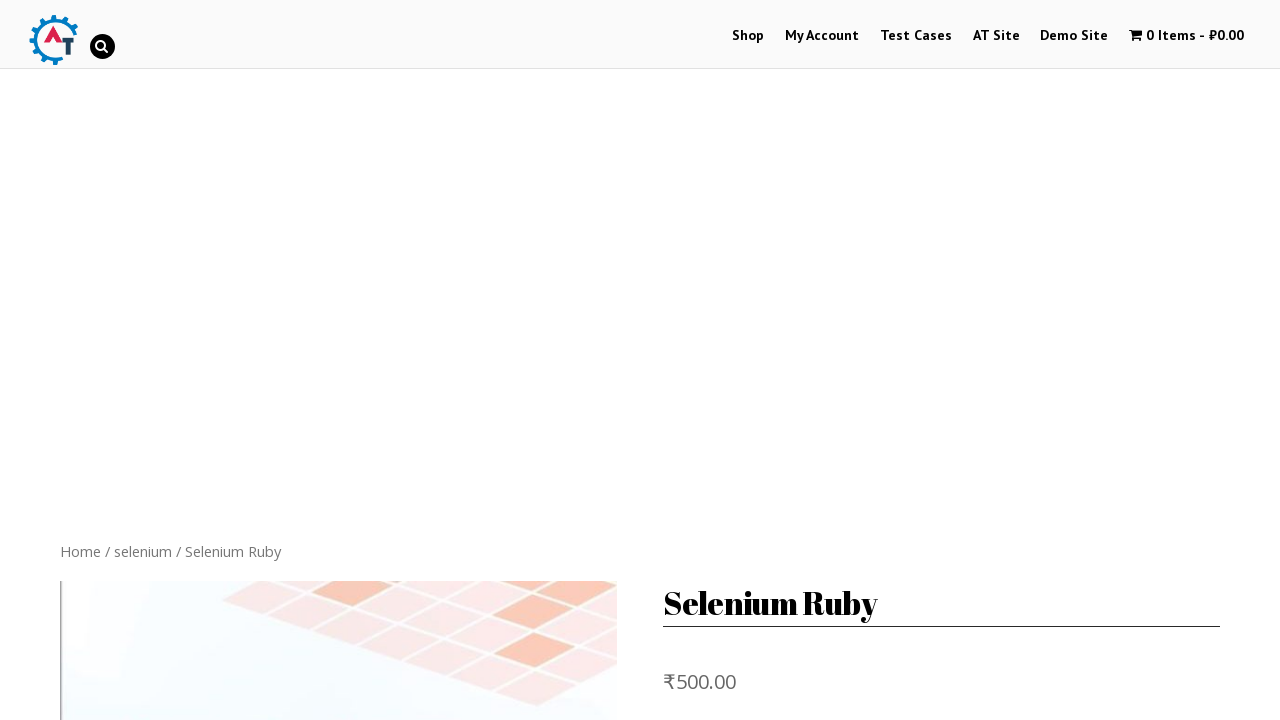

Clicked Add to Cart button for Selenium Ruby product at (812, 360) on button.single_add_to_cart_button
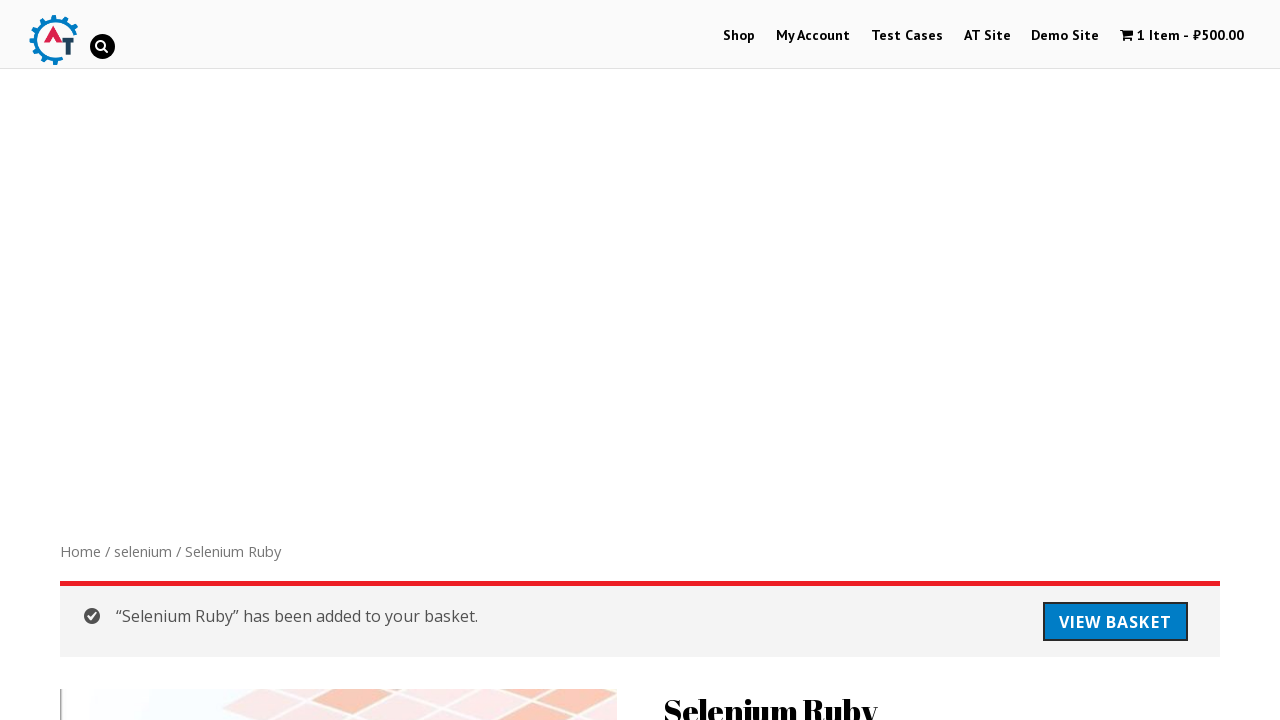

Product added to cart - success message displayed
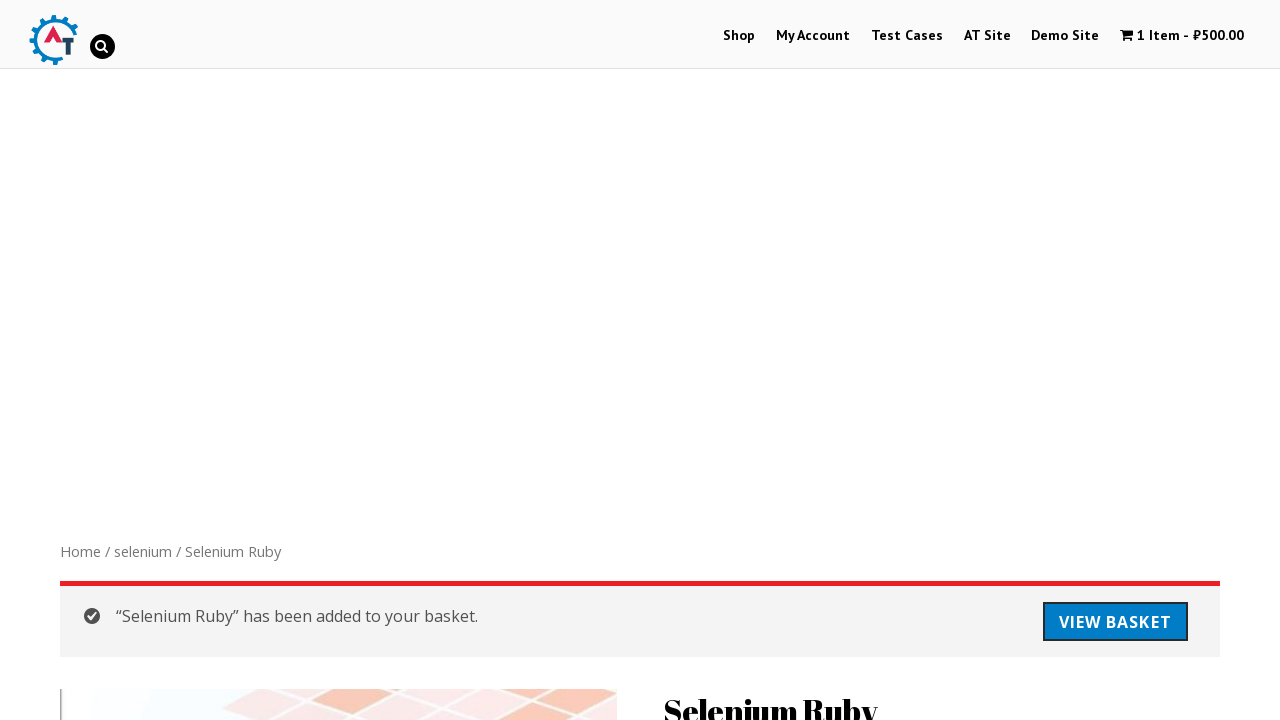

Clicked View Cart link to navigate to cart page at (1115, 622) on .woocommerce-message a
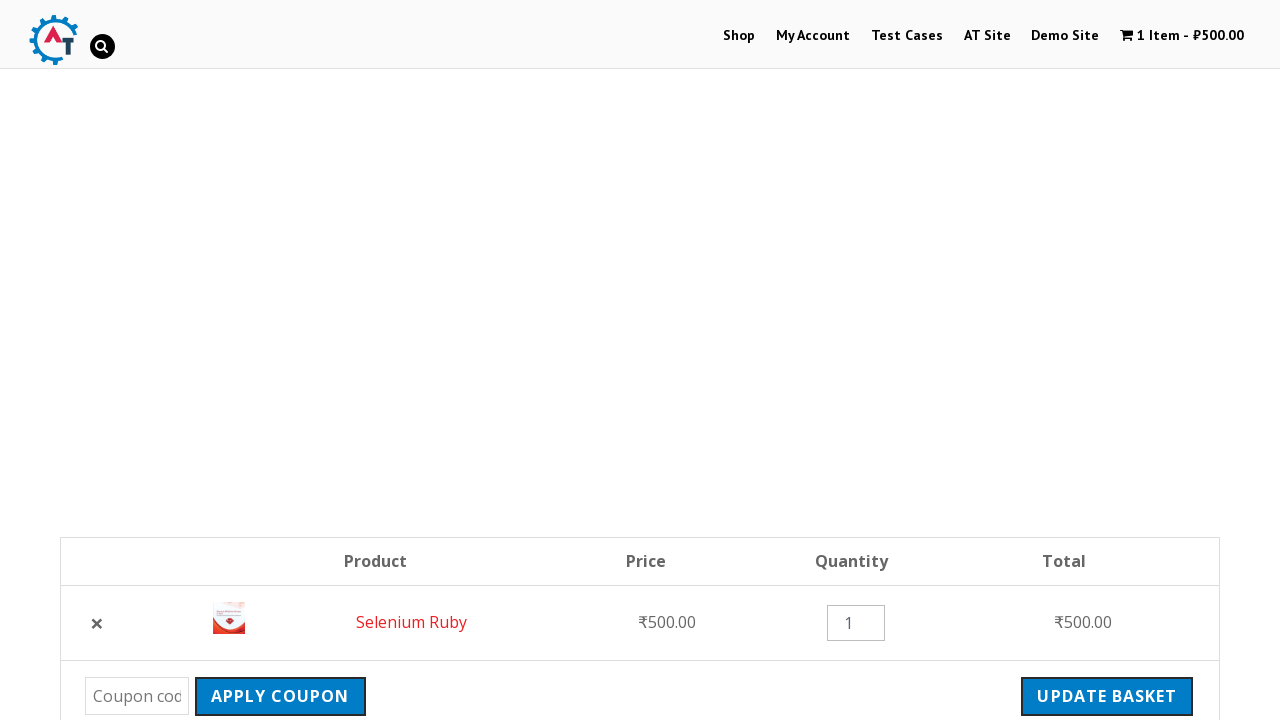

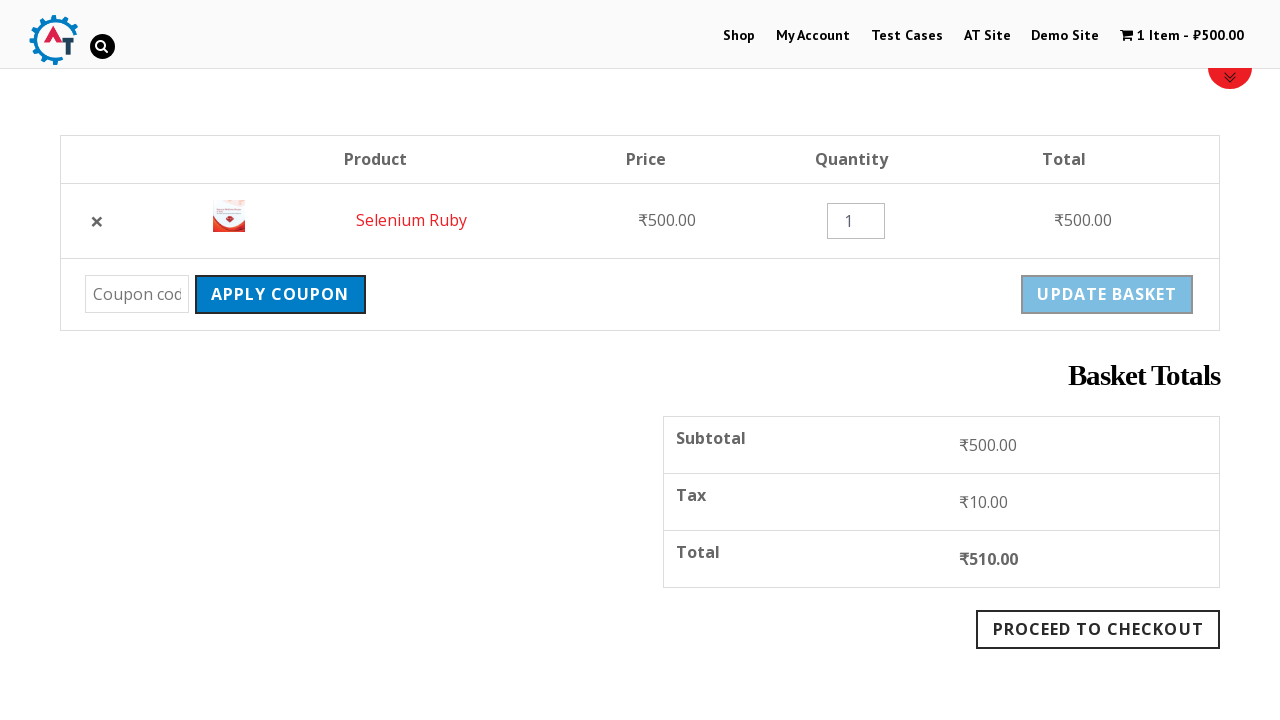